Second test case that repeats the JavaScript alert popup functionality tests including simple alerts, confirm dialogs, and prompt dialogs with text input.

Starting URL: https://the-internet.herokuapp.com/javascript_alerts

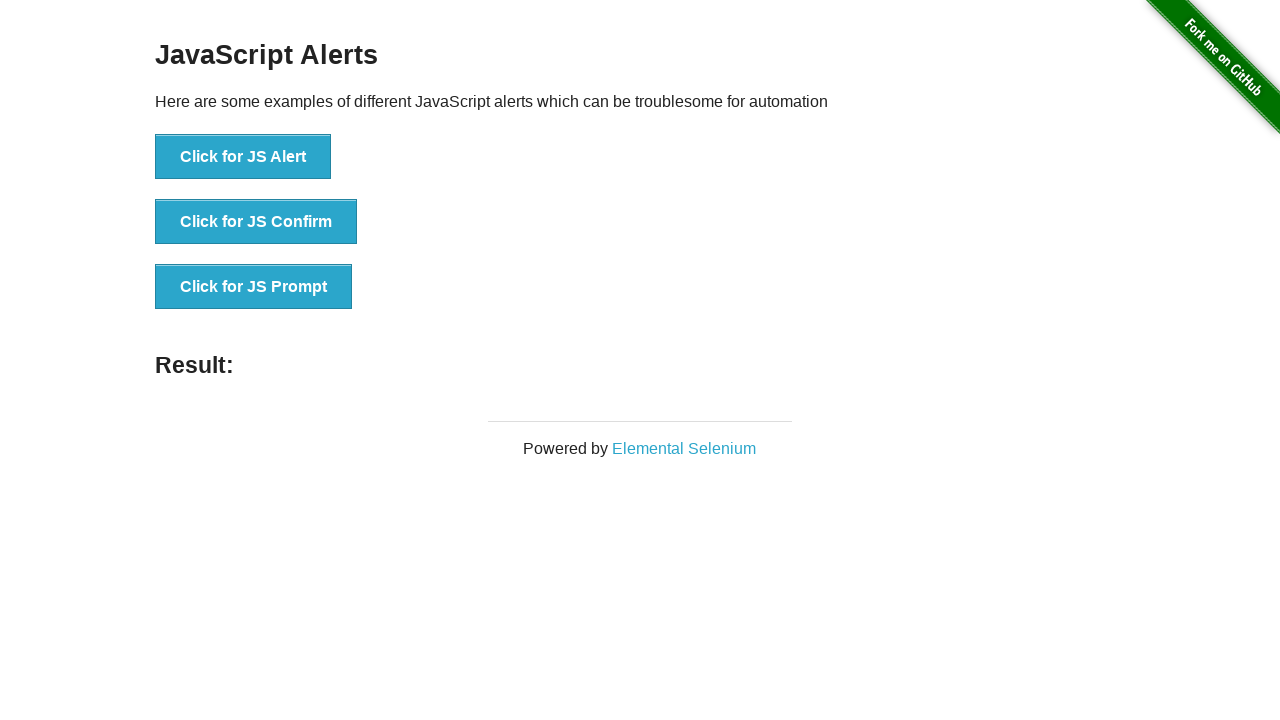

Clicked JS Alert button and accepted the alert dialog at (243, 157) on xpath=//button[text()='Click for JS Alert']
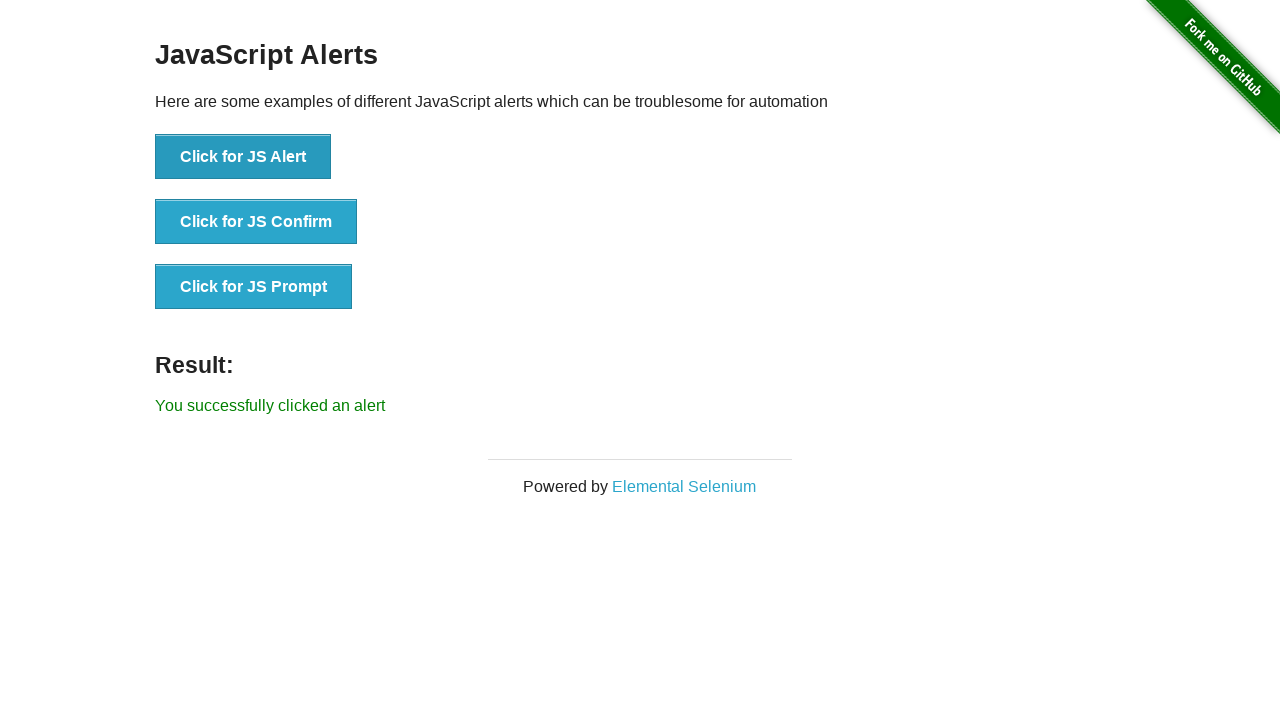

Clicked JS Confirm button and accepted the confirm dialog at (256, 222) on xpath=//button[text()='Click for JS Confirm']
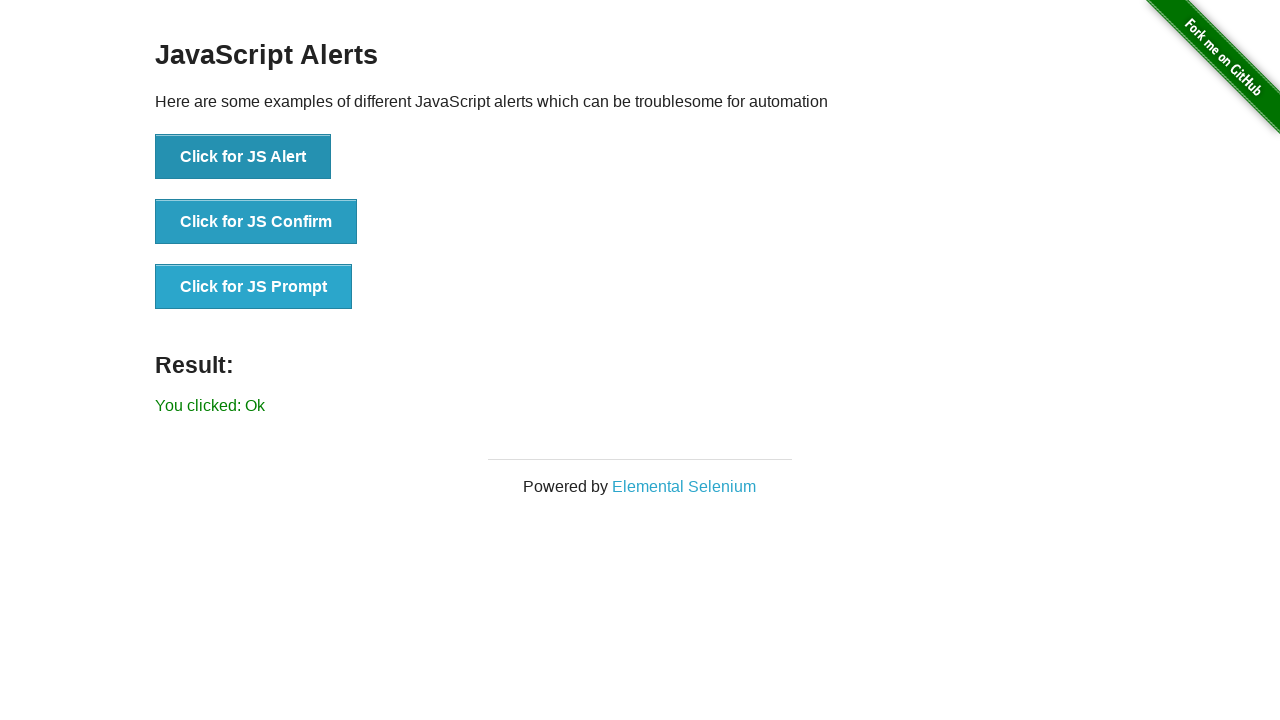

Clicked JS Confirm button and dismissed the confirm dialog at (256, 222) on xpath=//button[text()='Click for JS Confirm']
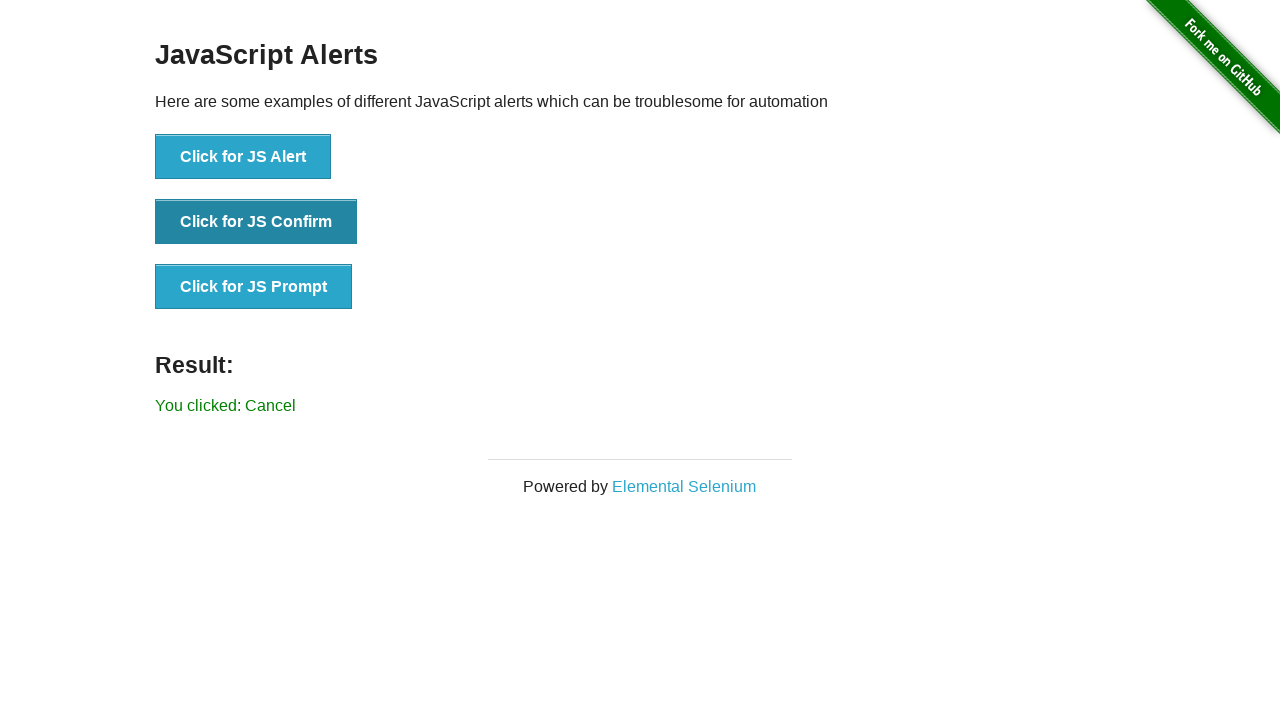

Clicked JS Prompt button, entered 'welcome' text, and accepted the prompt dialog at (254, 287) on xpath=//button[text()='Click for JS Prompt']
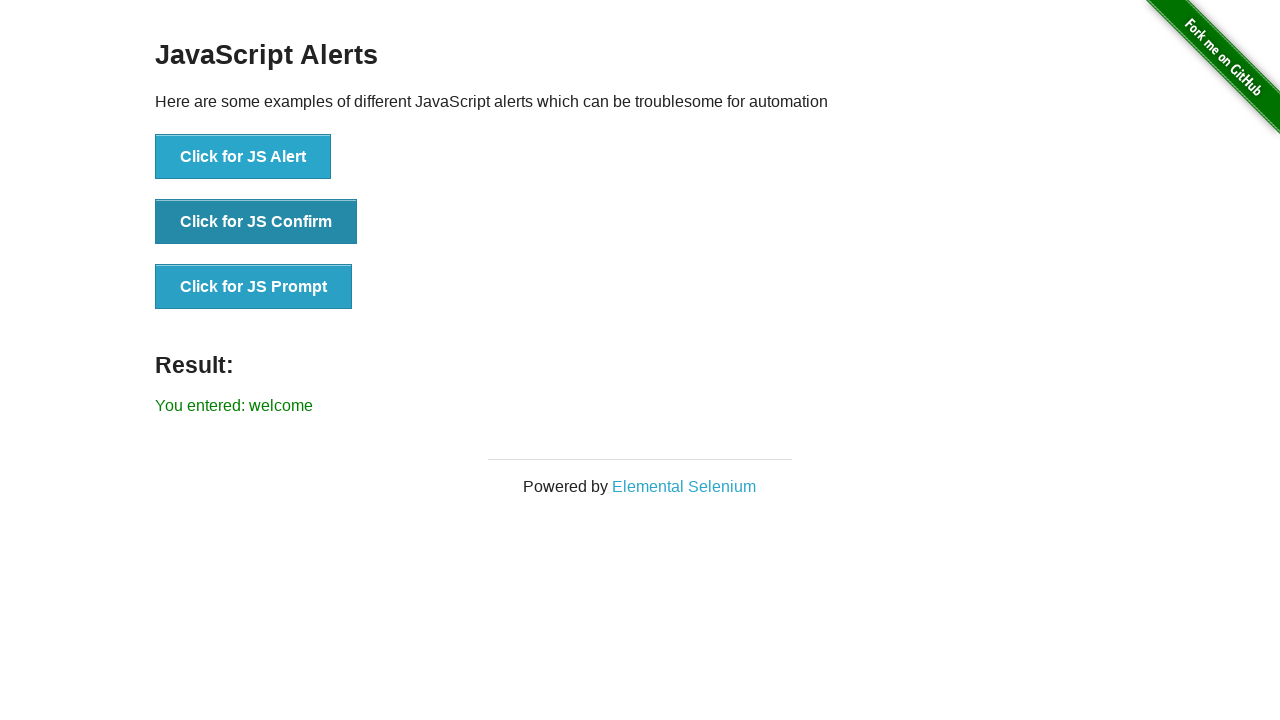

Result element loaded after prompt interaction
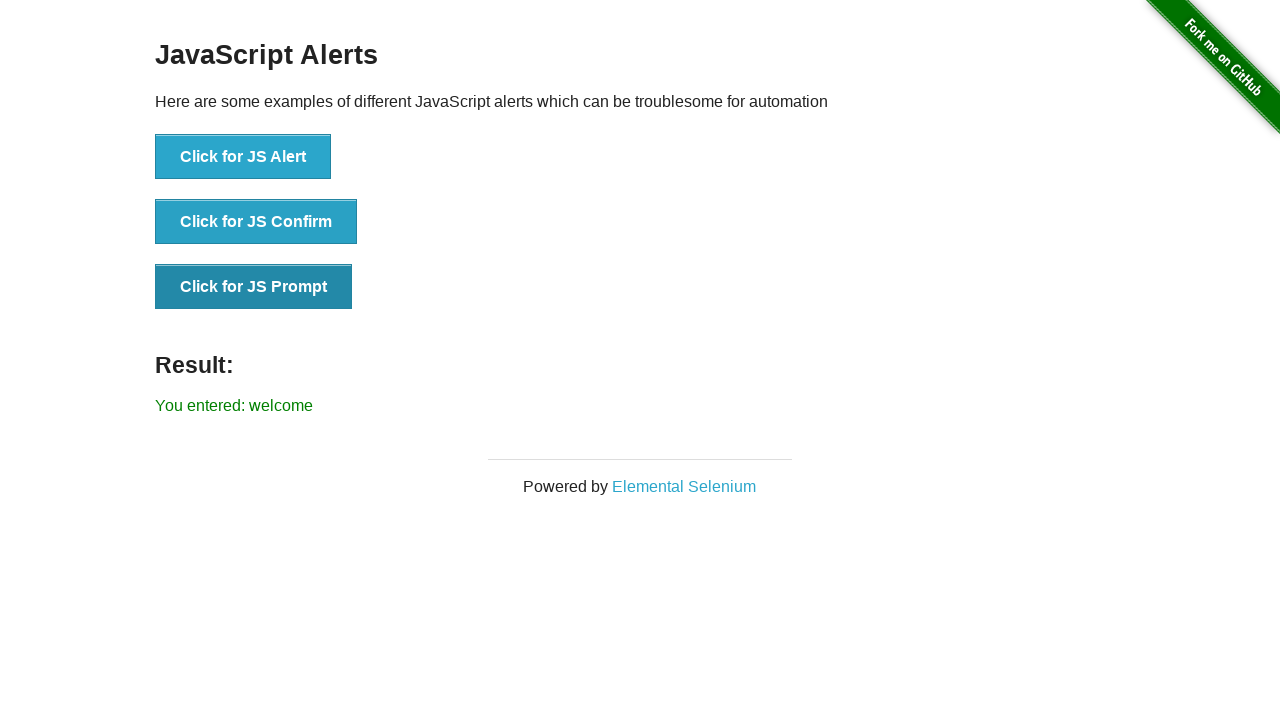

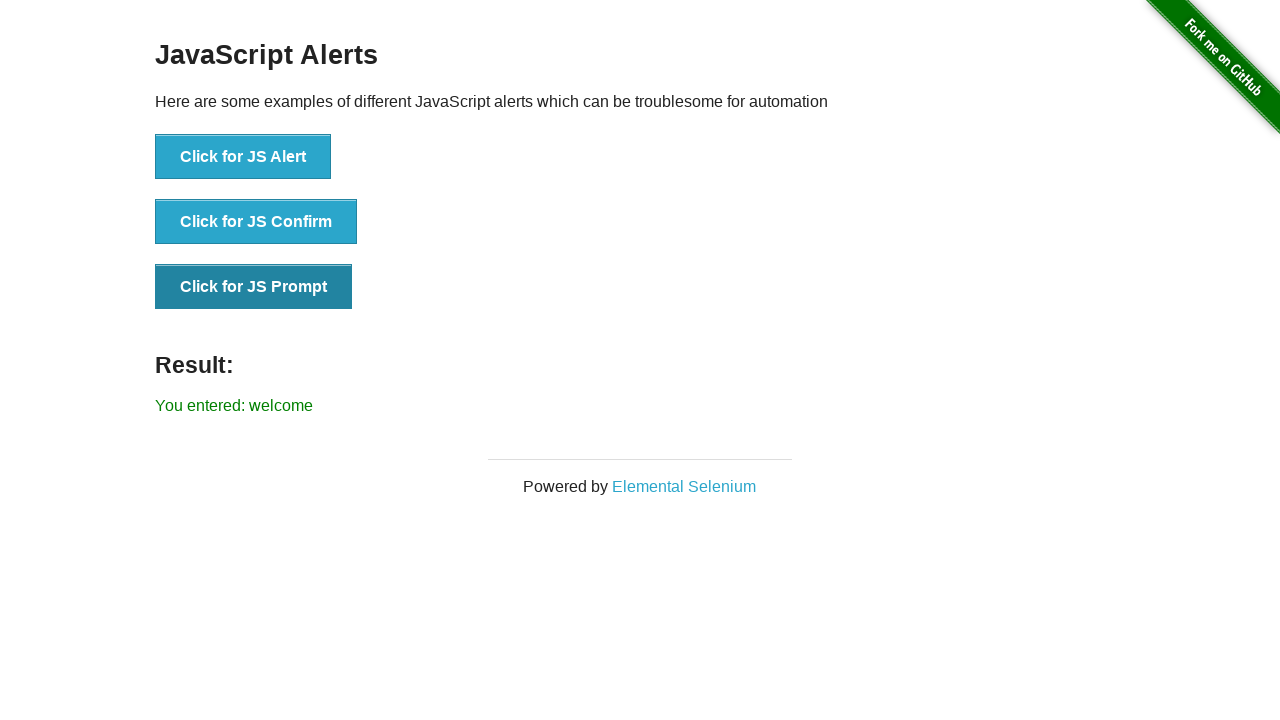